Navigates to TestCafe example page and checks three feature checkboxes for remote testing, reusing JS code, and parallel testing.

Starting URL: https://devexpress.github.io/testcafe/example/

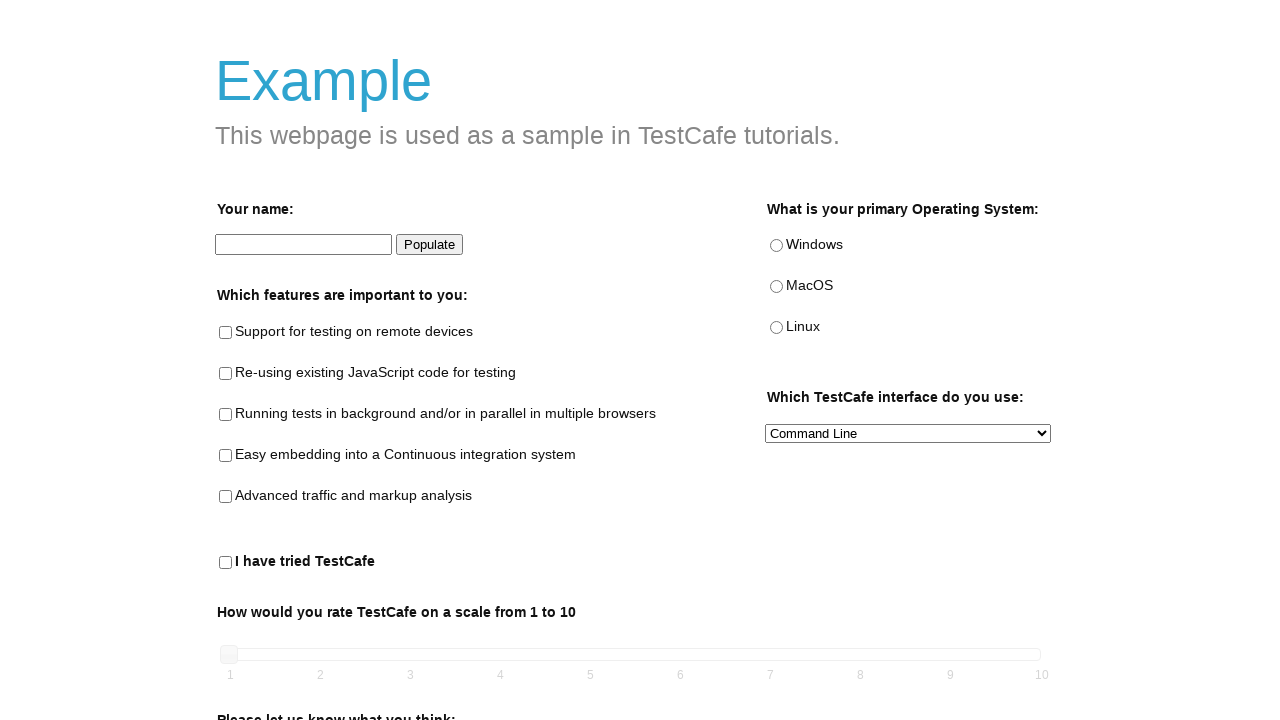

Navigated to TestCafe example page
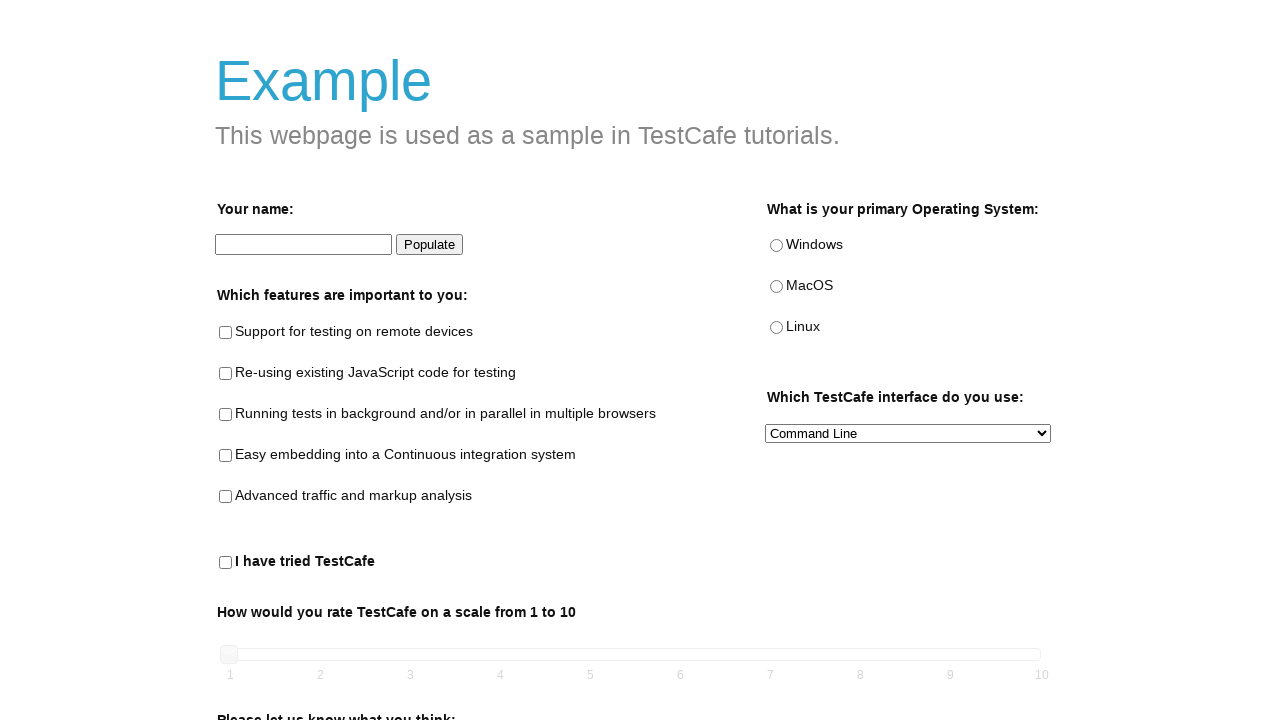

Checked remote testing checkbox at (226, 333) on internal:testid=[data-testid="remote-testing-checkbox"s]
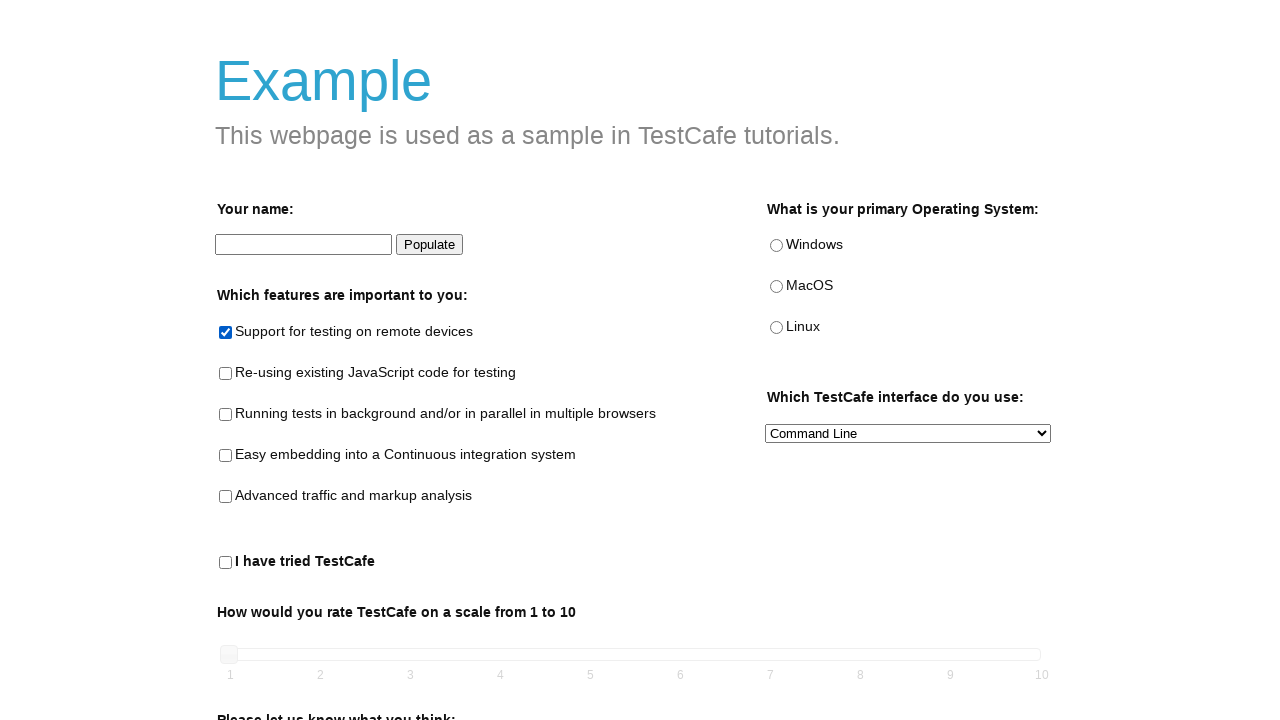

Checked reusing JS code checkbox at (226, 374) on internal:testid=[data-testid="reusing-js-code-checkbox"s]
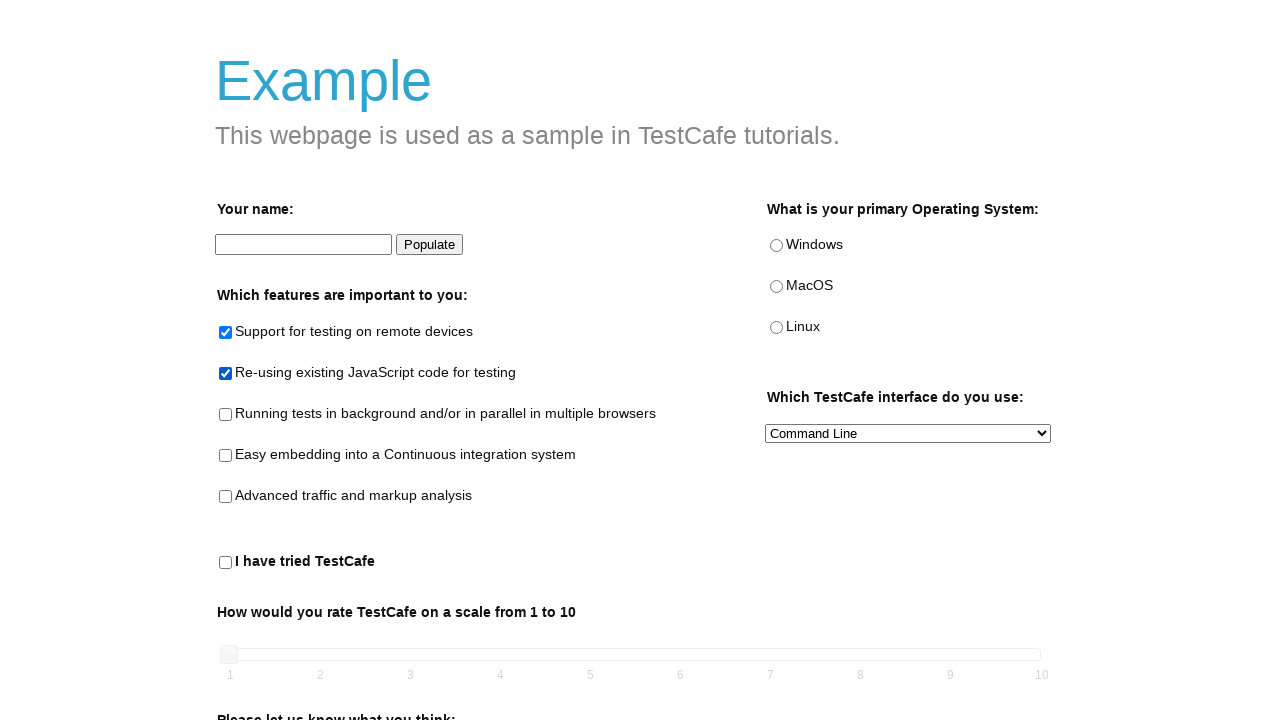

Checked parallel testing checkbox at (226, 415) on internal:testid=[data-testid="parallel-testing-checkbox"s]
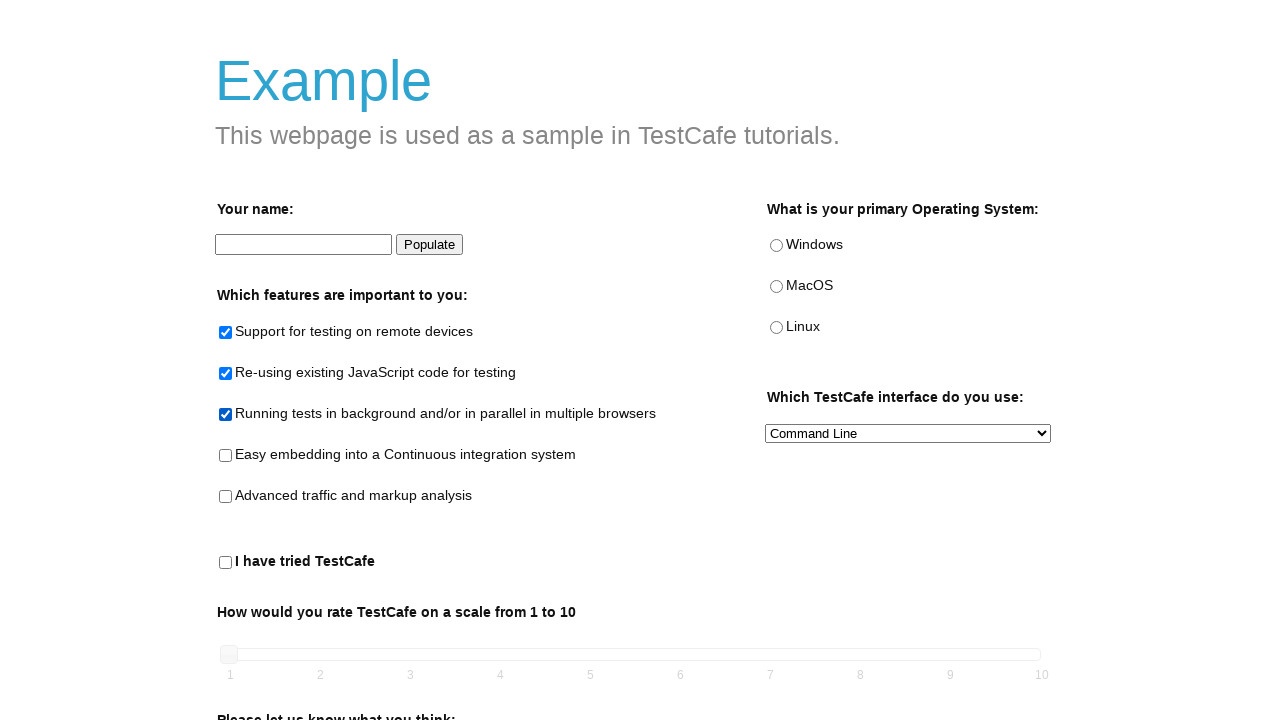

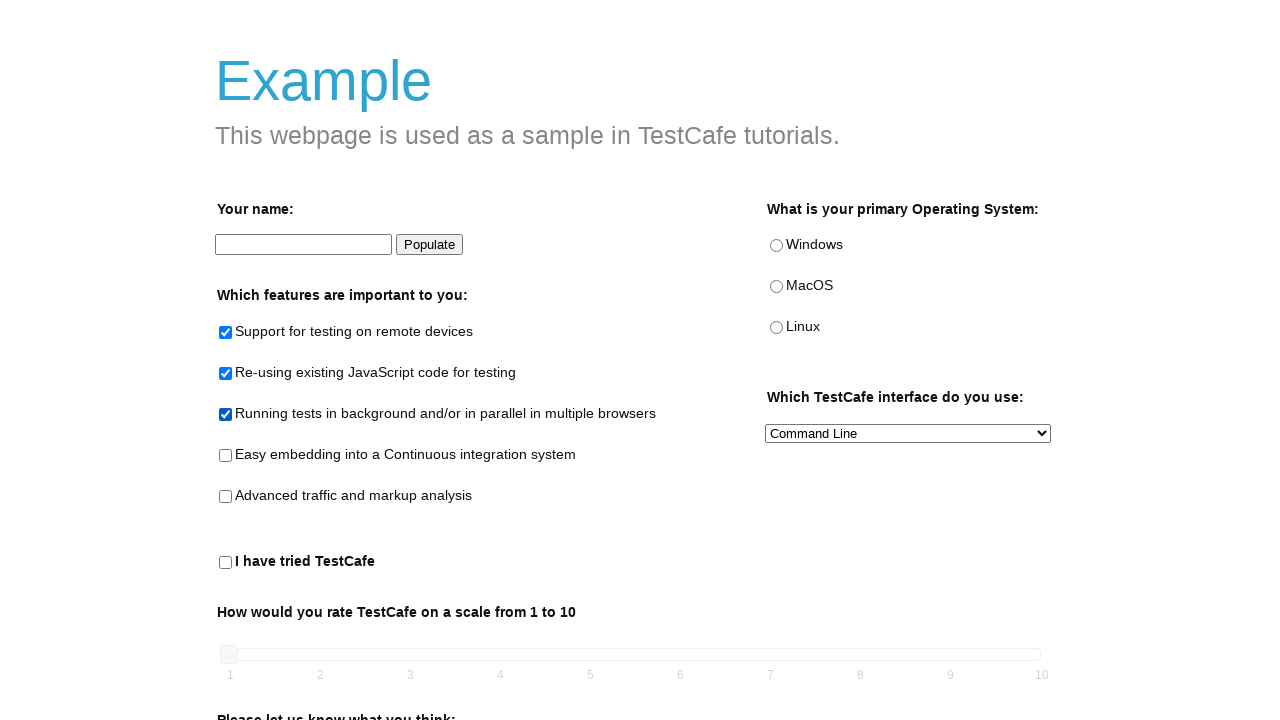